Tests editing a todo item by double-clicking and entering new text

Starting URL: https://demo.playwright.dev/todomvc

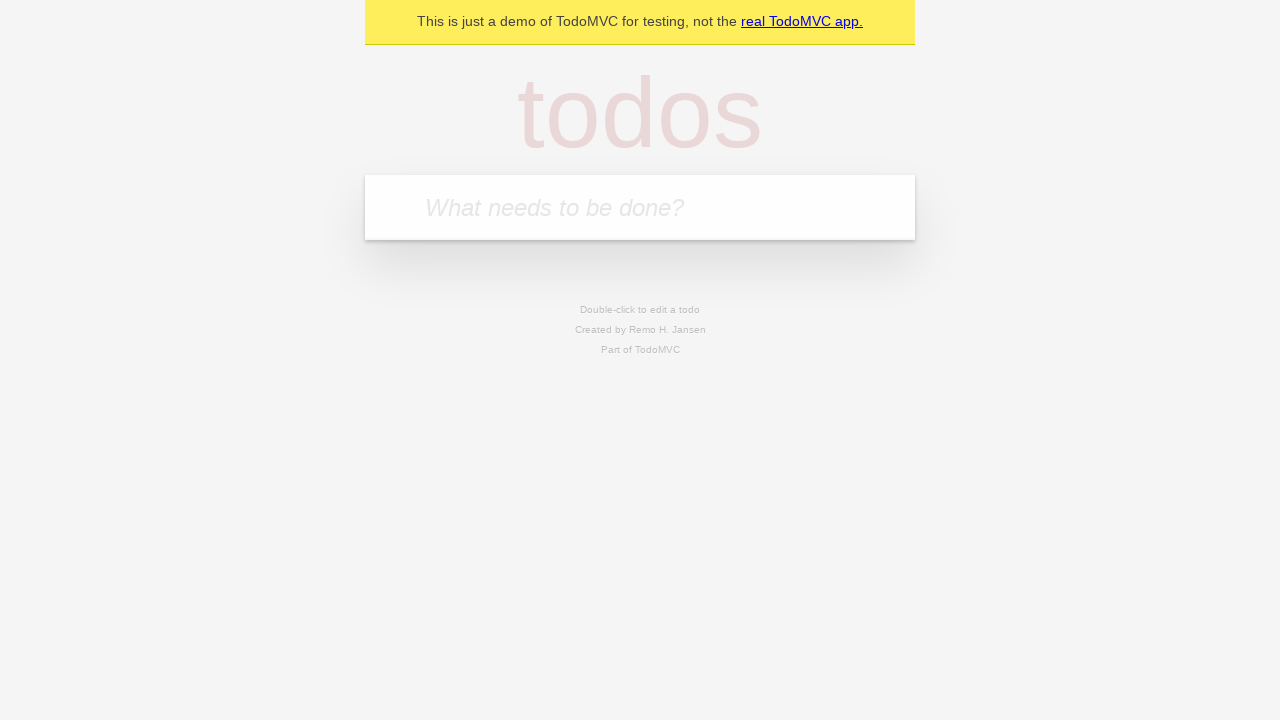

Filled todo input with 'buy some cheese' on internal:attr=[placeholder="What needs to be done?"i]
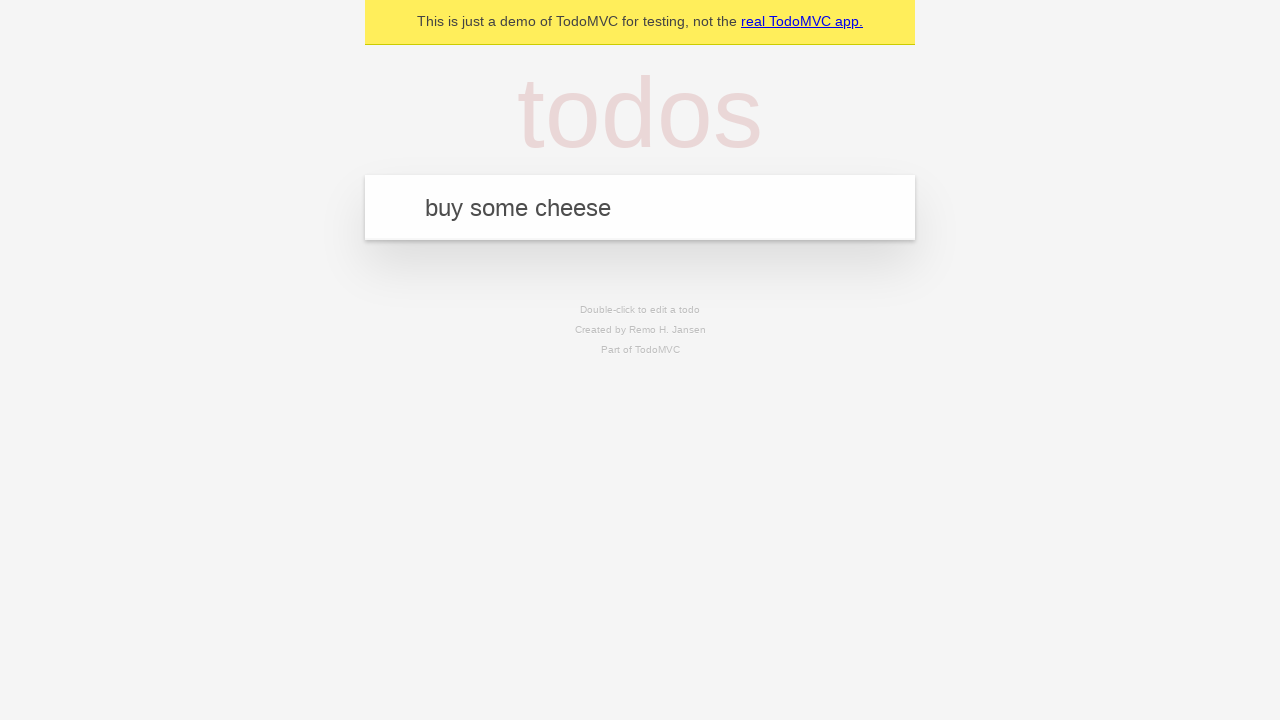

Pressed Enter to create first todo on internal:attr=[placeholder="What needs to be done?"i]
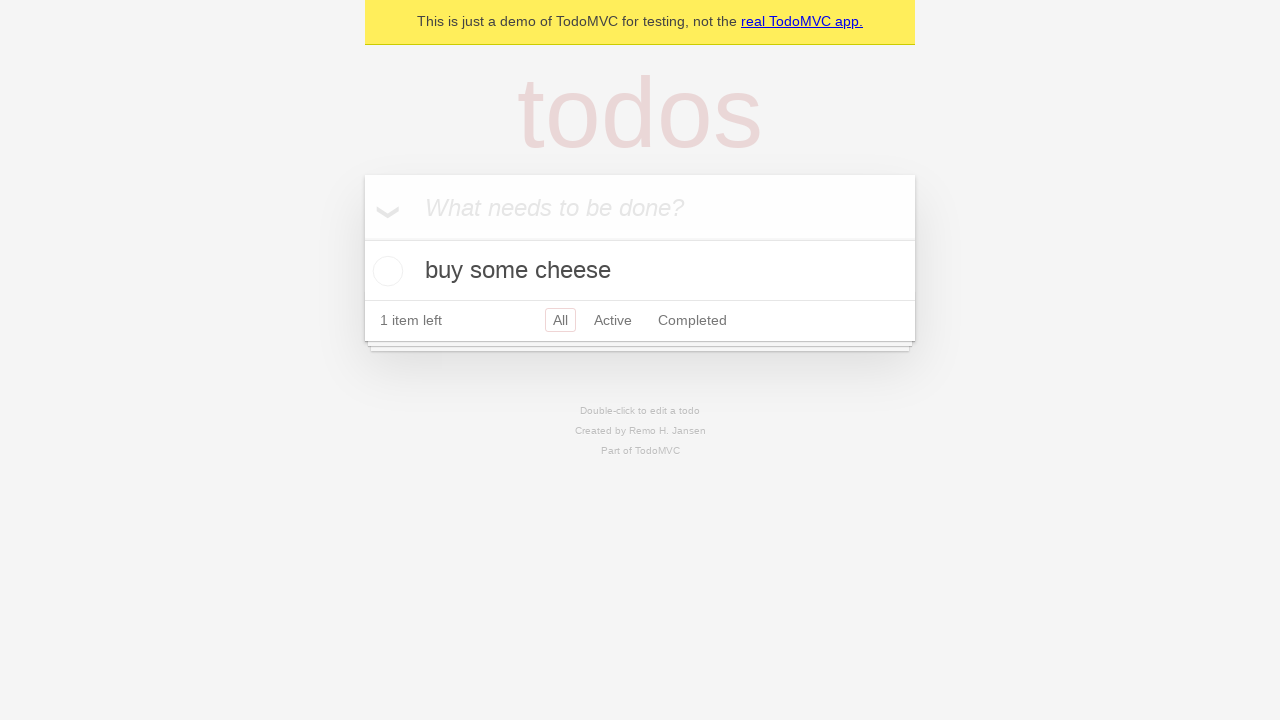

Filled todo input with 'feed the cat' on internal:attr=[placeholder="What needs to be done?"i]
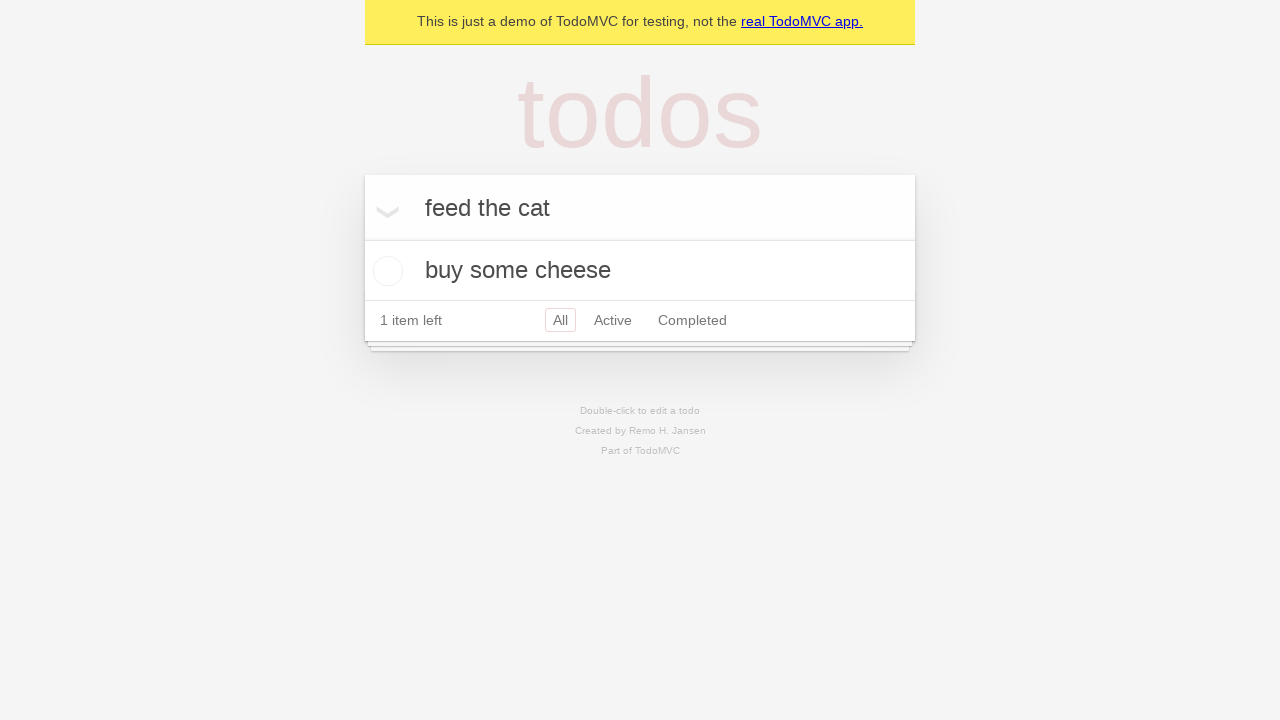

Pressed Enter to create second todo on internal:attr=[placeholder="What needs to be done?"i]
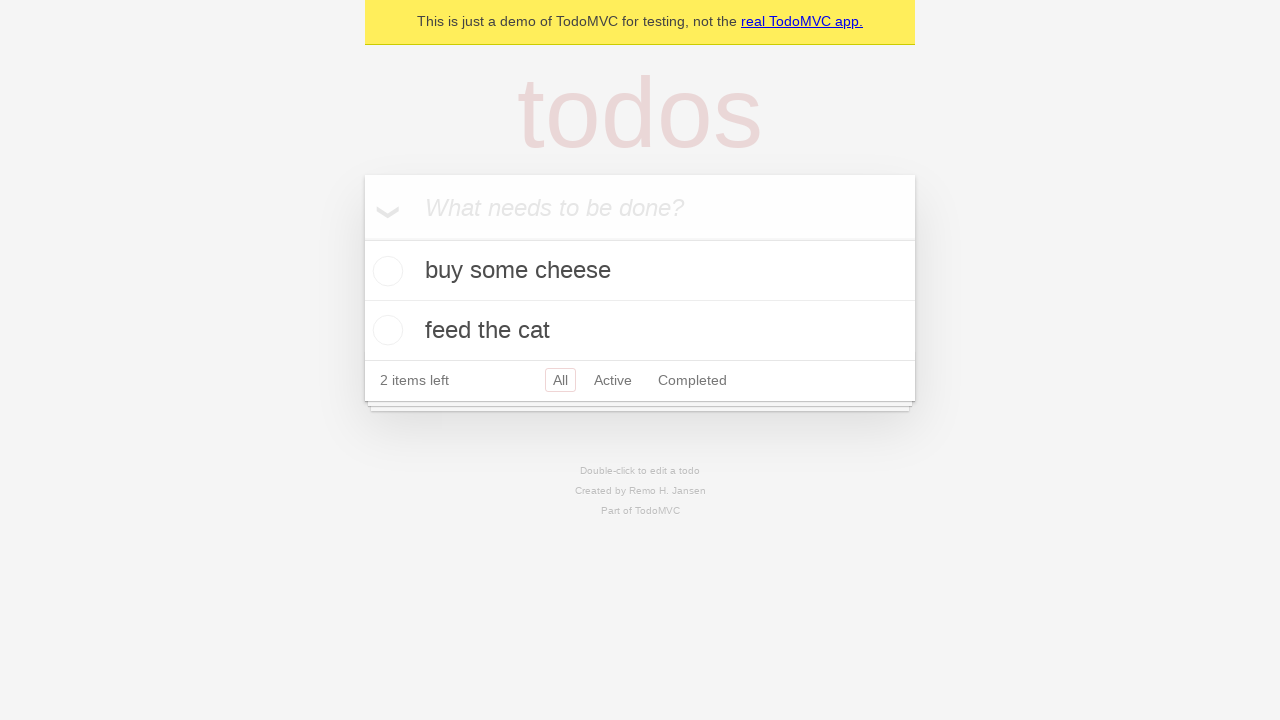

Filled todo input with 'book a doctors appointment' on internal:attr=[placeholder="What needs to be done?"i]
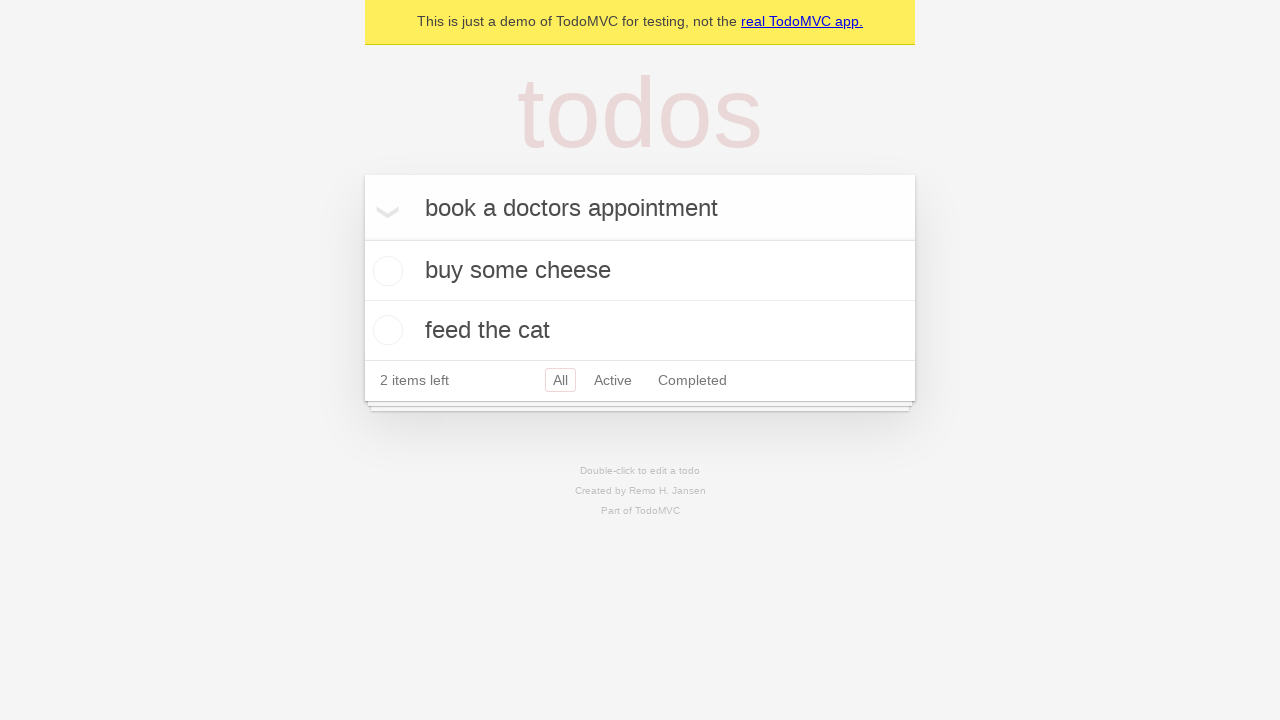

Pressed Enter to create third todo on internal:attr=[placeholder="What needs to be done?"i]
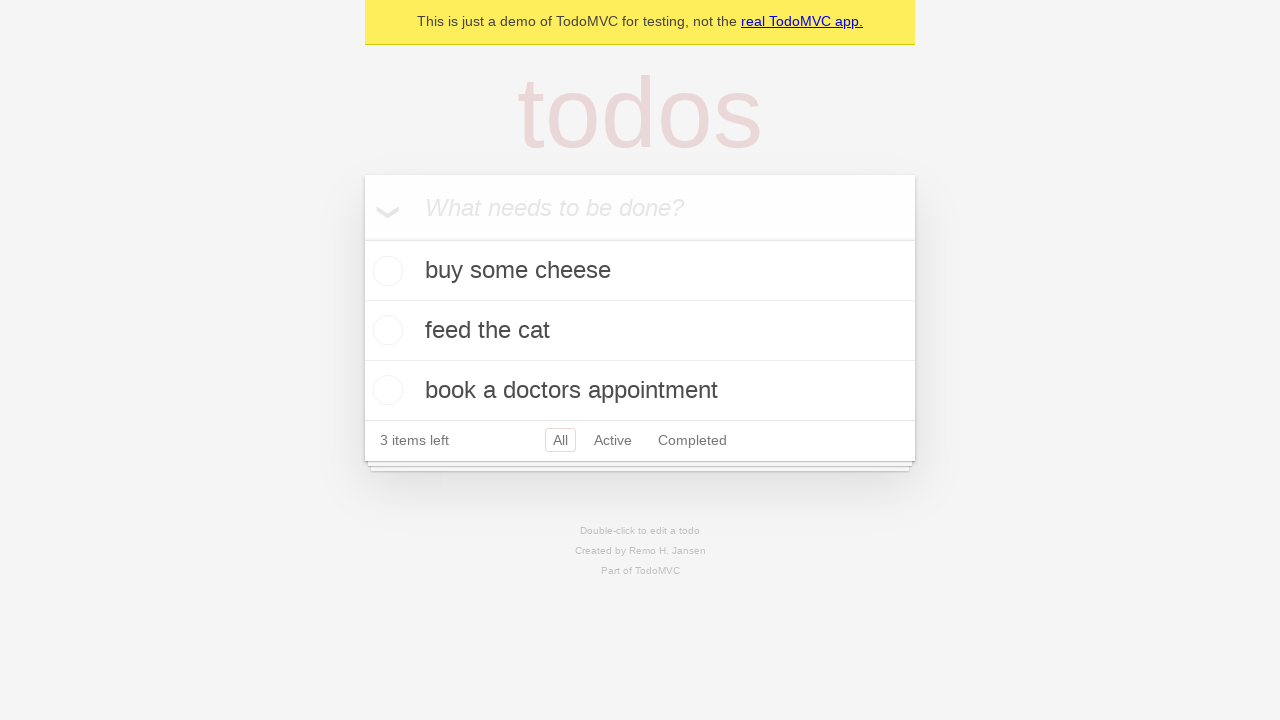

Waited for all 3 todos to be visible in the DOM
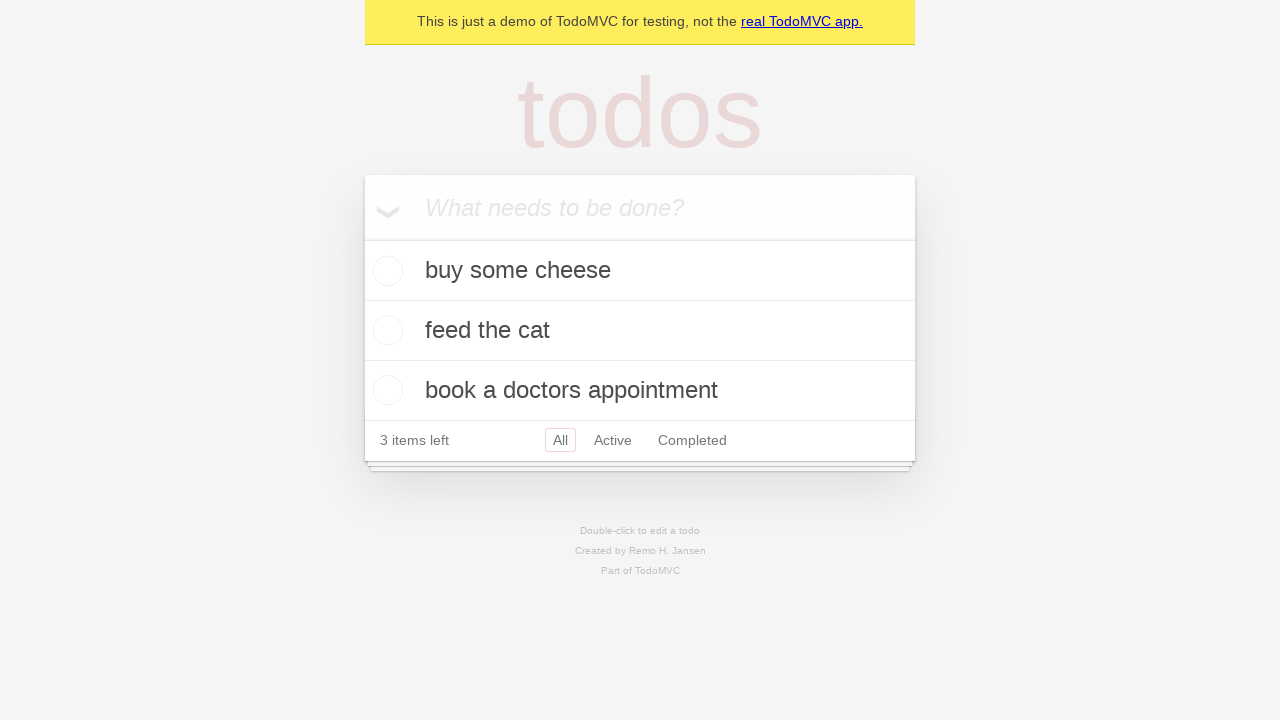

Double-clicked second todo to enter edit mode at (640, 331) on internal:testid=[data-testid="todo-item"s] >> nth=1
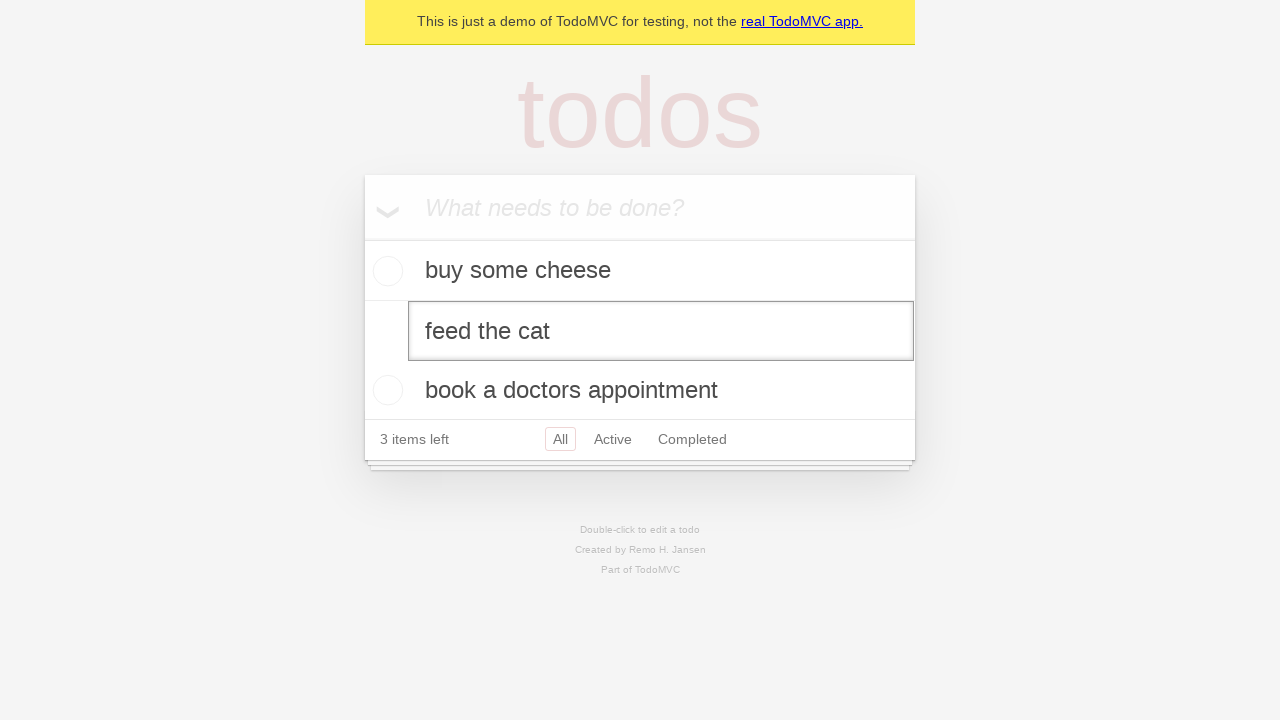

Filled edit textbox with 'buy some sausages' on internal:testid=[data-testid="todo-item"s] >> nth=1 >> internal:role=textbox[nam
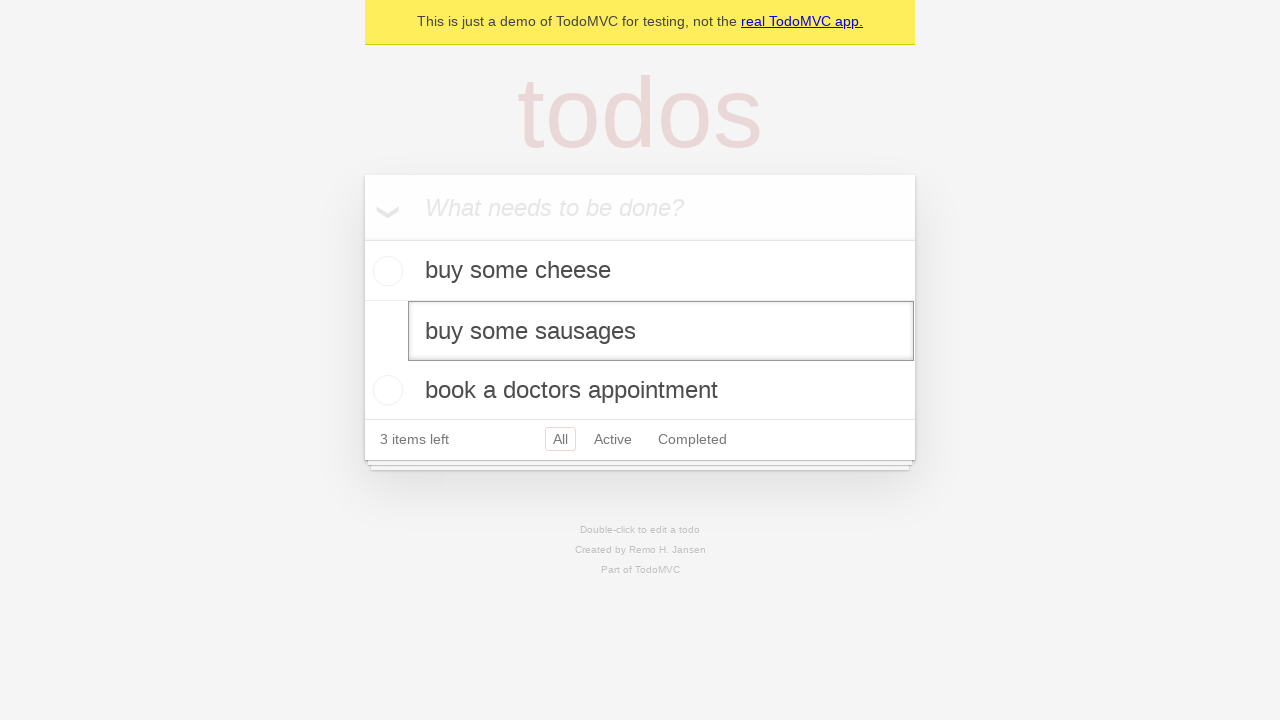

Pressed Enter to confirm todo edit on internal:testid=[data-testid="todo-item"s] >> nth=1 >> internal:role=textbox[nam
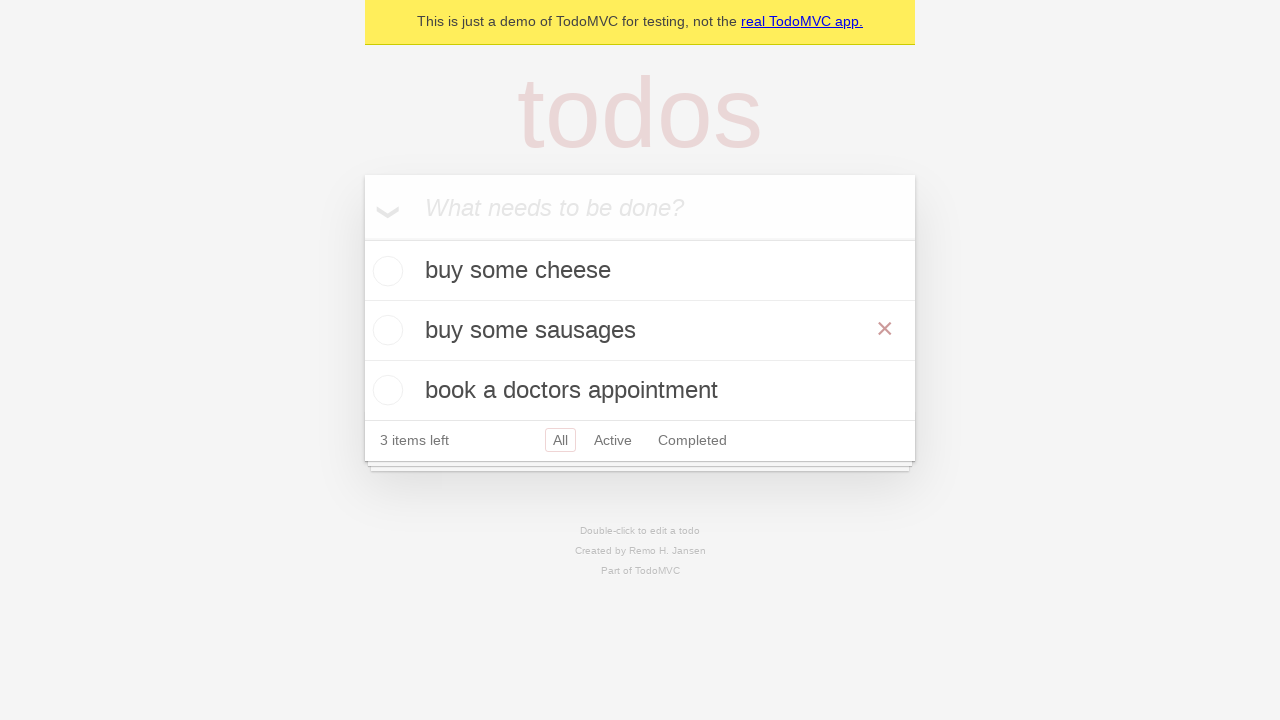

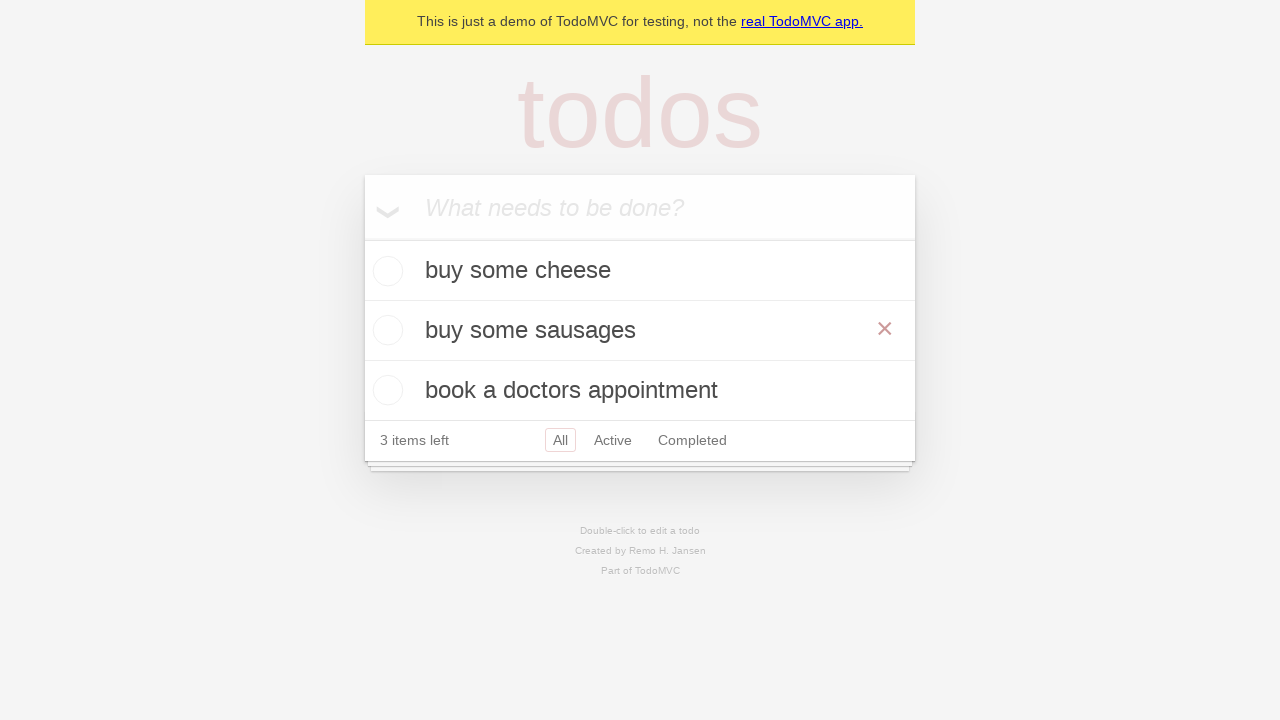